Performs a right-click context menu action on a specific element to trigger the context menu

Starting URL: https://swisnl.github.io/jQuery-contextMenu/demo.html

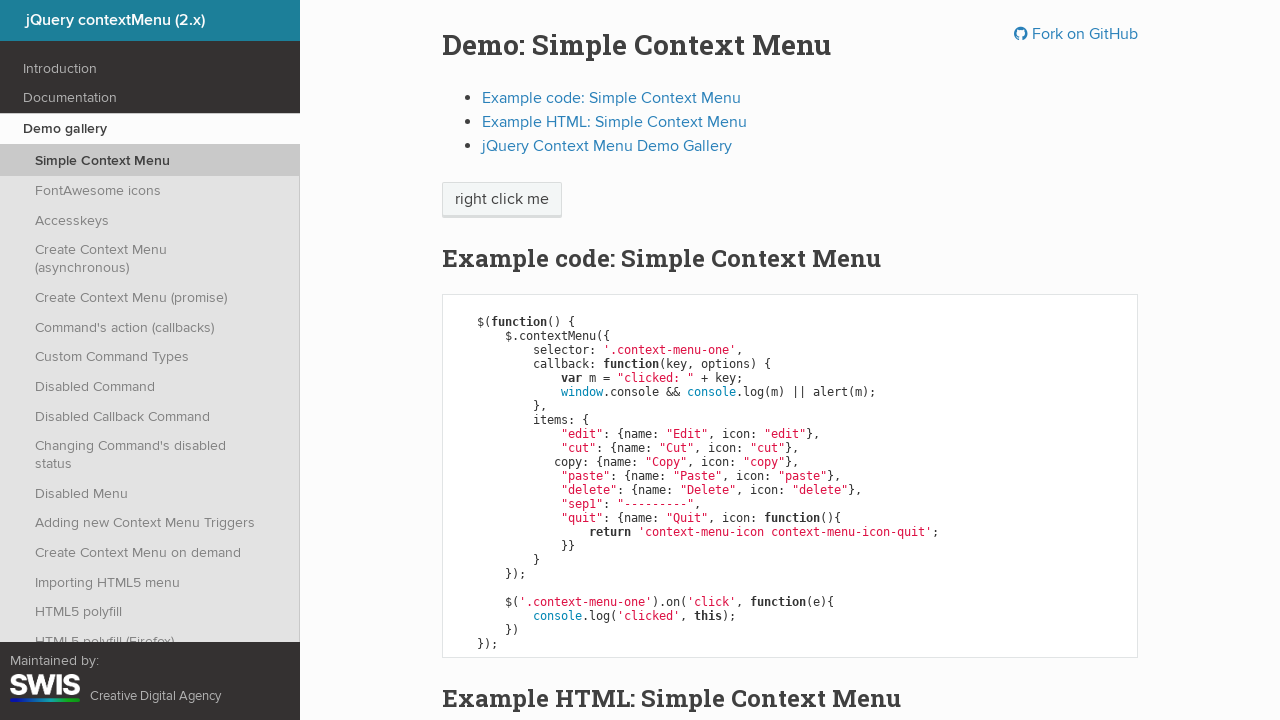

Located the element for right-click action
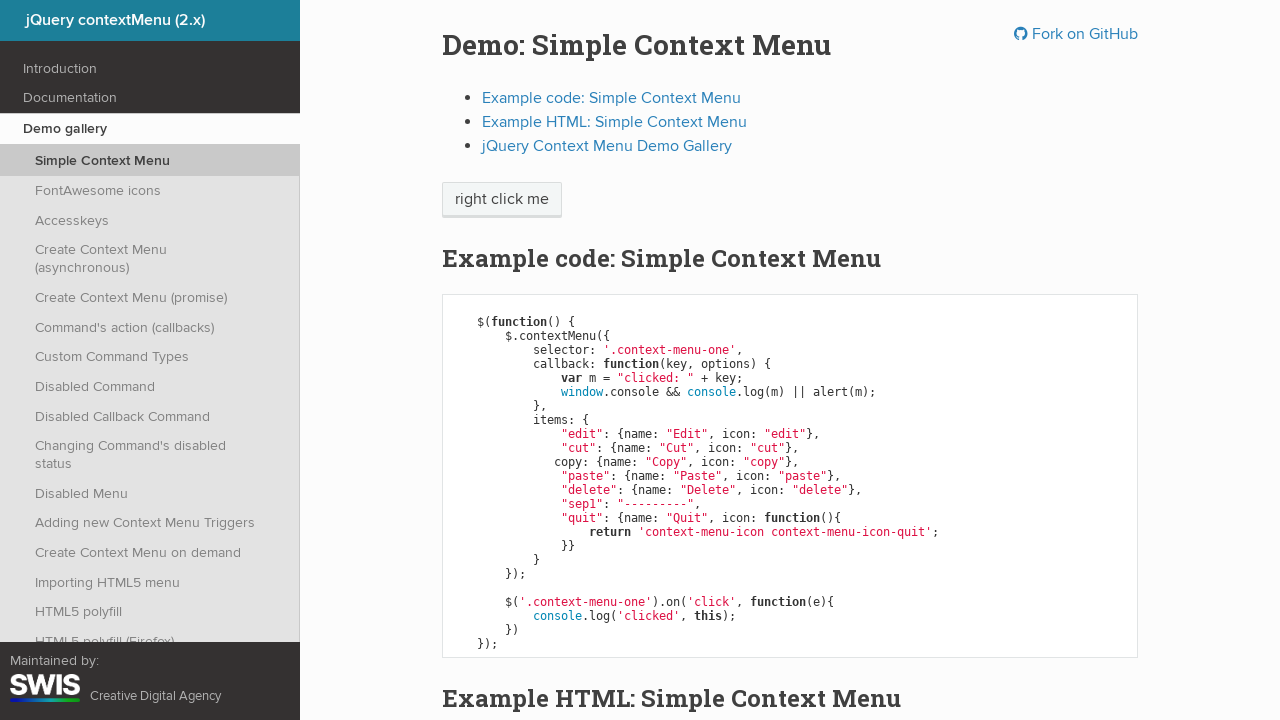

Performed right-click on the element to trigger context menu at (502, 200) on xpath=/html/body/div/section/div/div/div/p/span
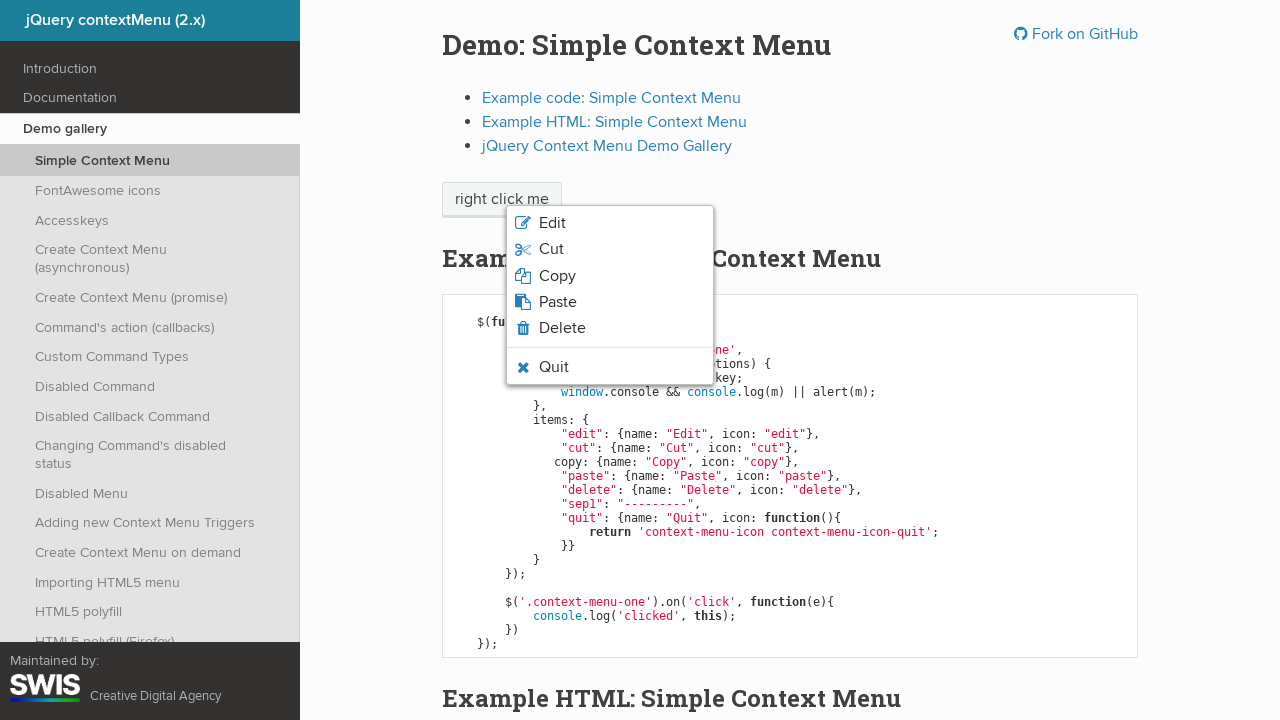

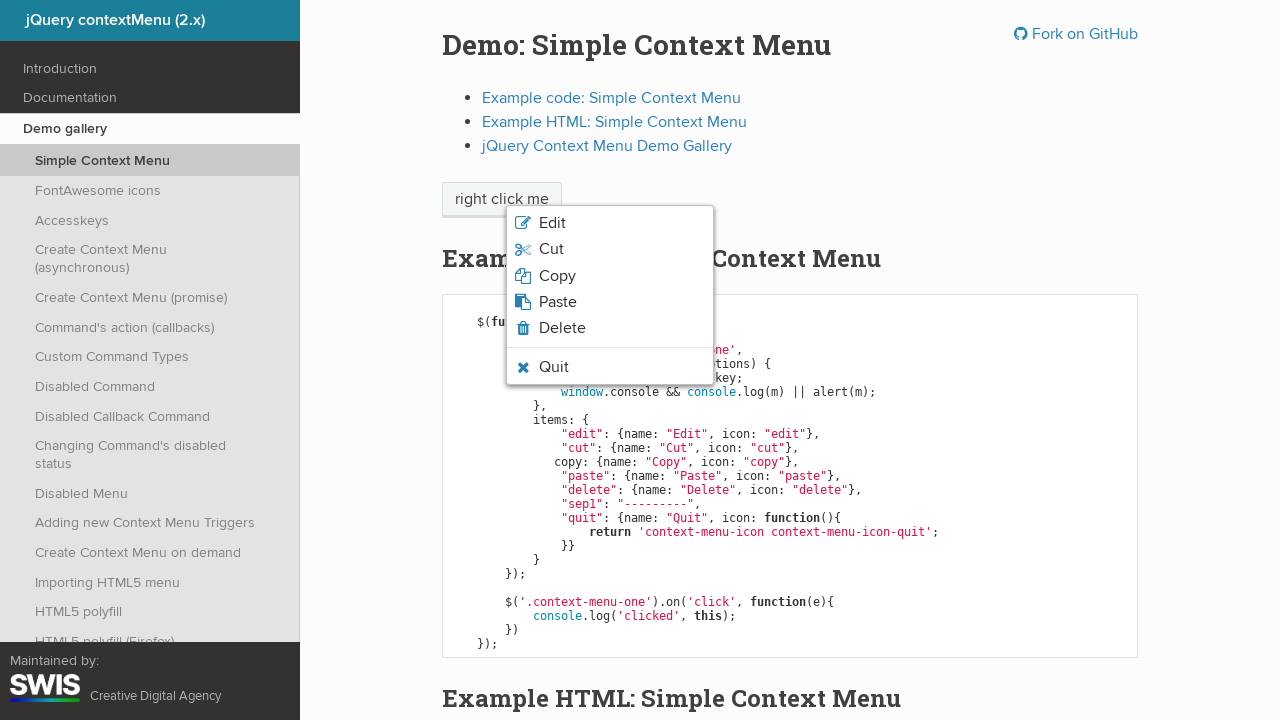